Tests handling of optional/disappearing links on a page by checking visibility of Gallery and Portfolio links and clicking whichever is visible

Starting URL: https://the-internet.herokuapp.com/disappearing_elements

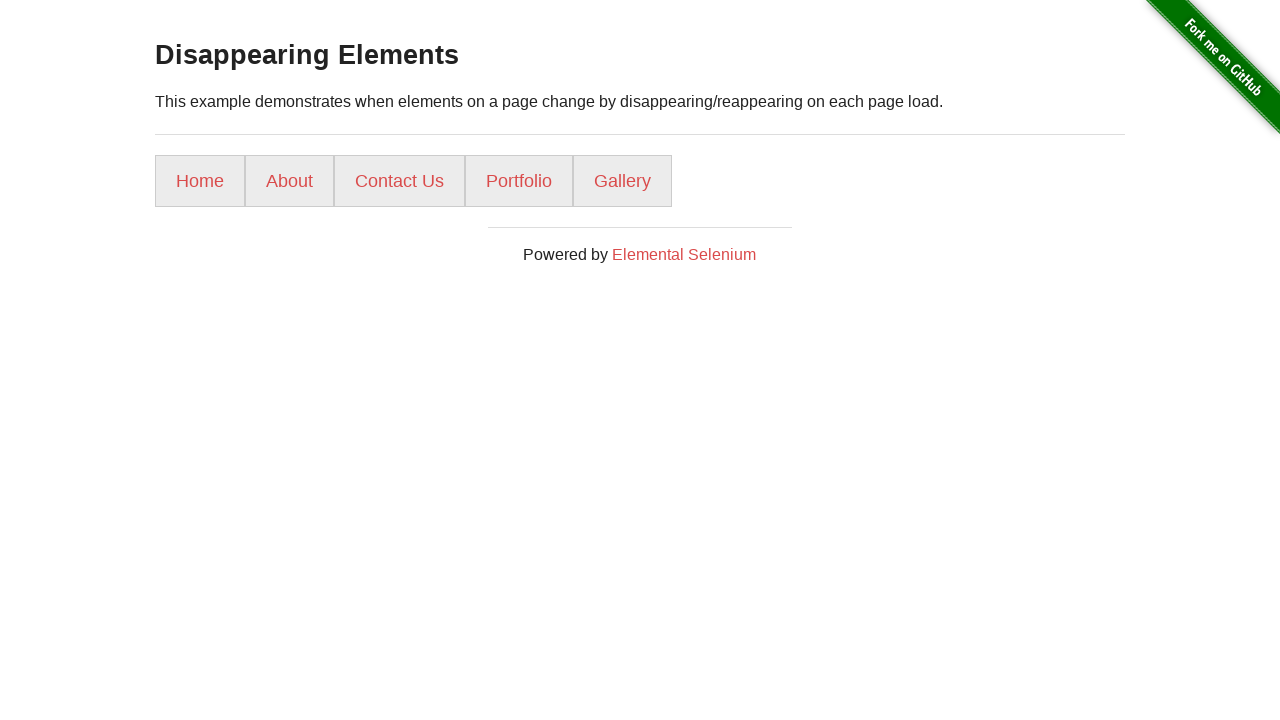

Navigated to disappearing elements page
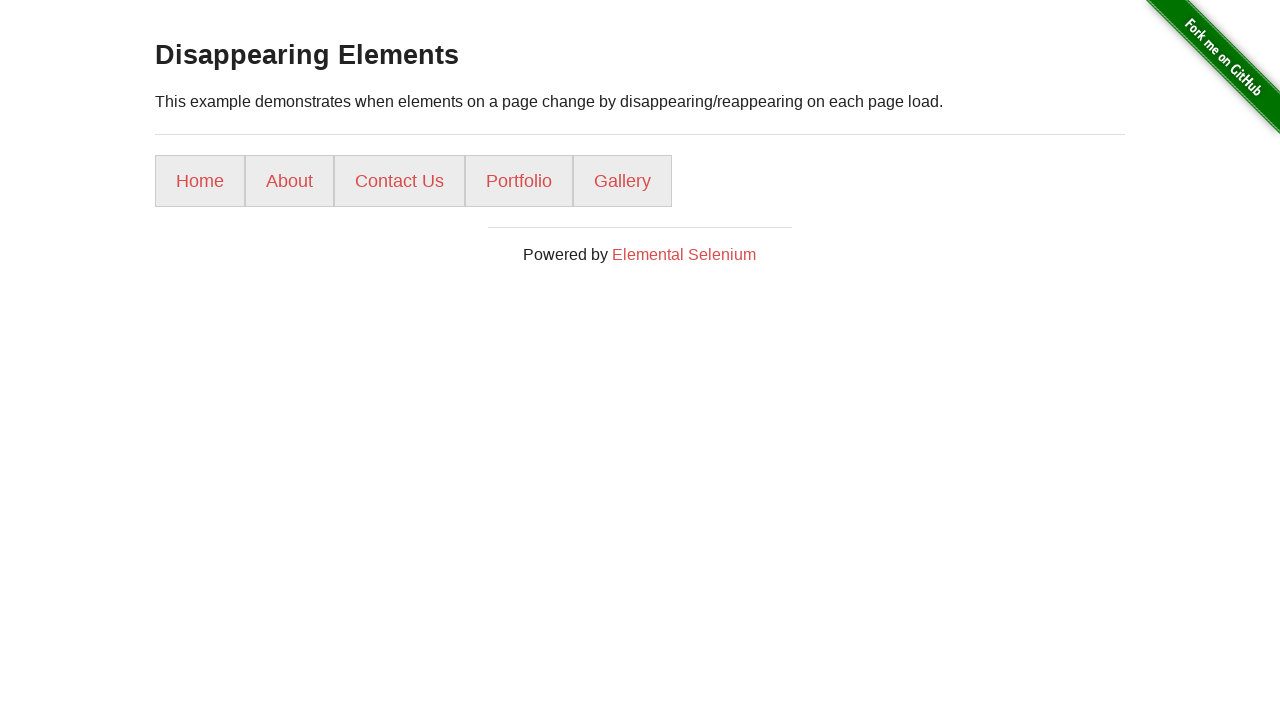

Located Gallery link element
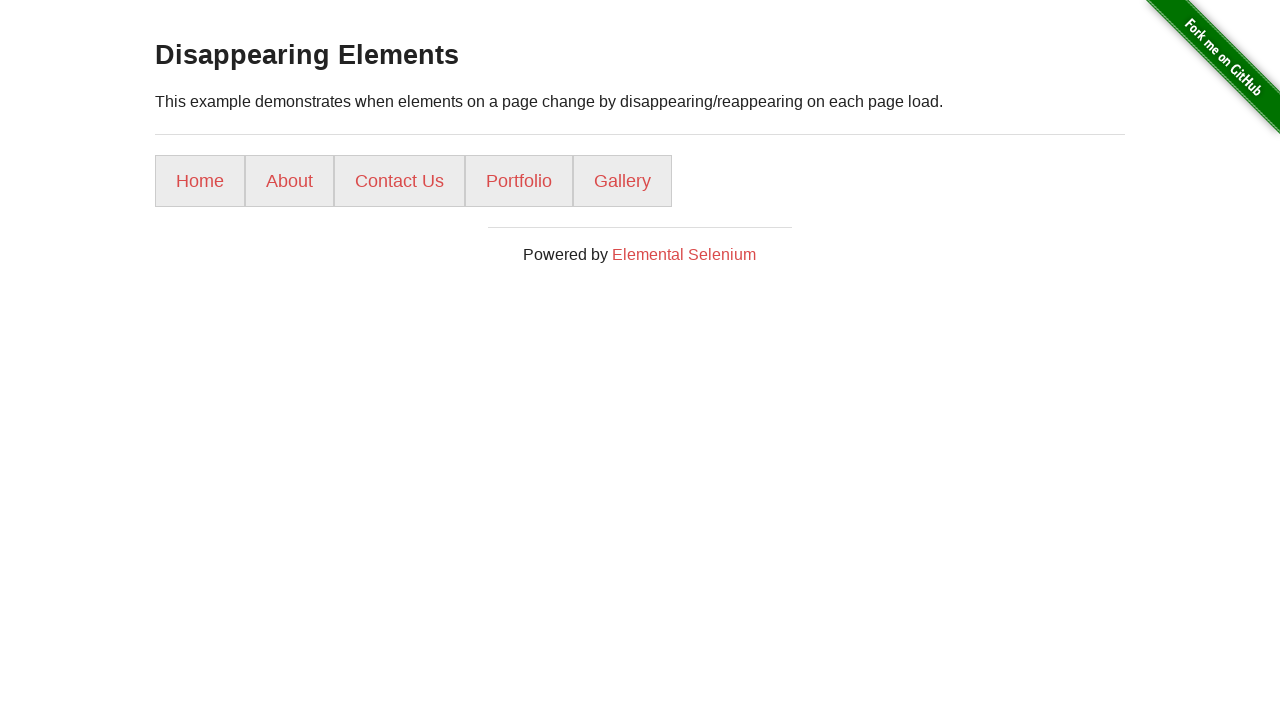

Located Portfolio link element
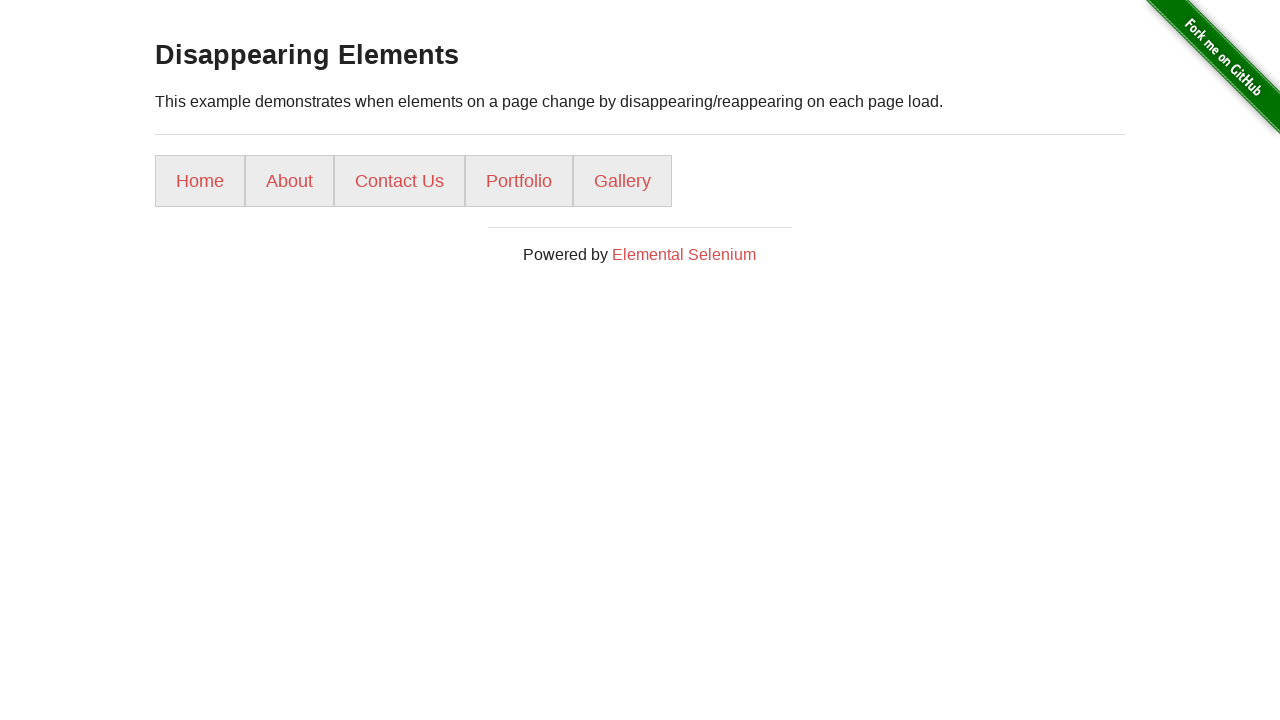

Confirmed Gallery link is visible
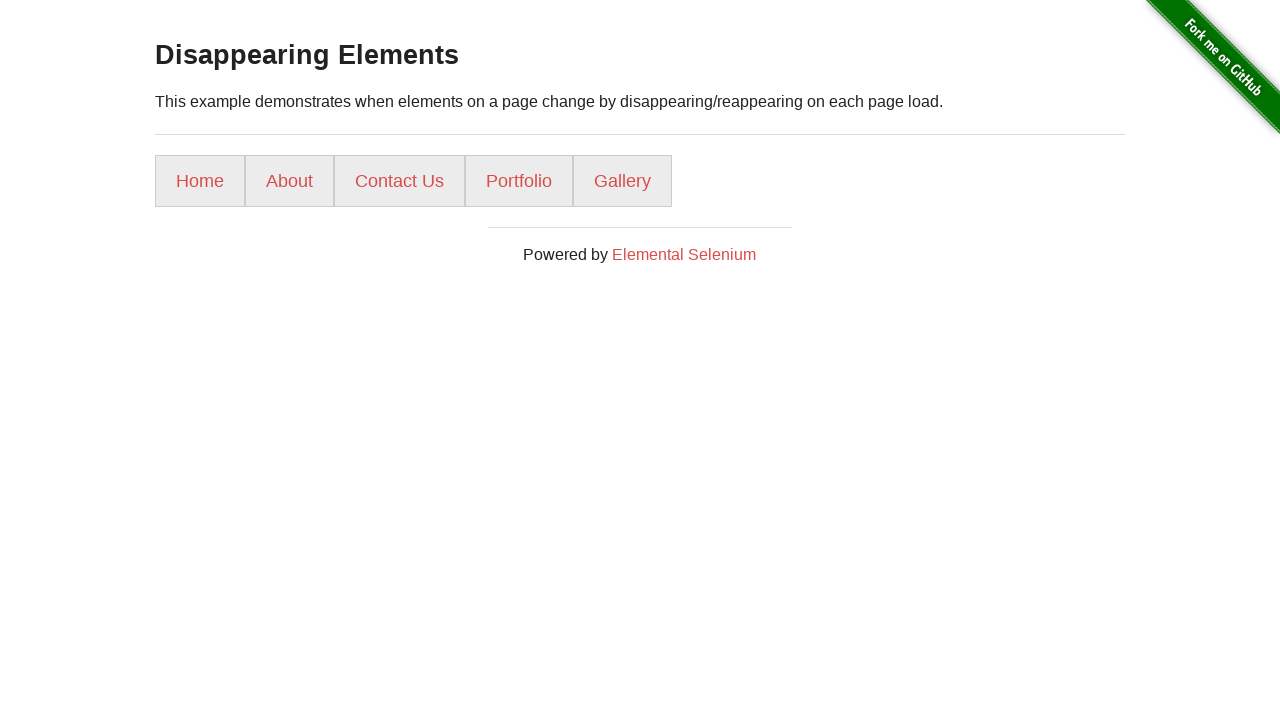

Clicked Gallery link at (622, 181) on internal:role=link[name="Gallery"i]
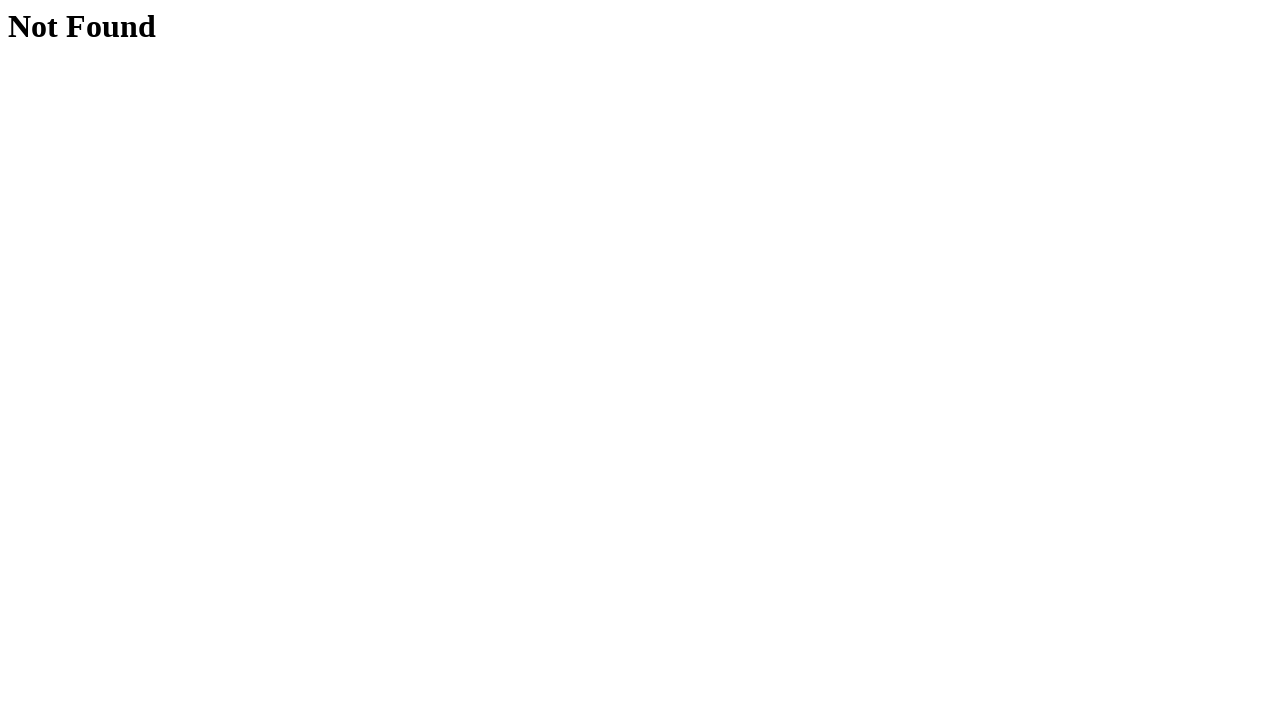

Page navigation completed and network idle
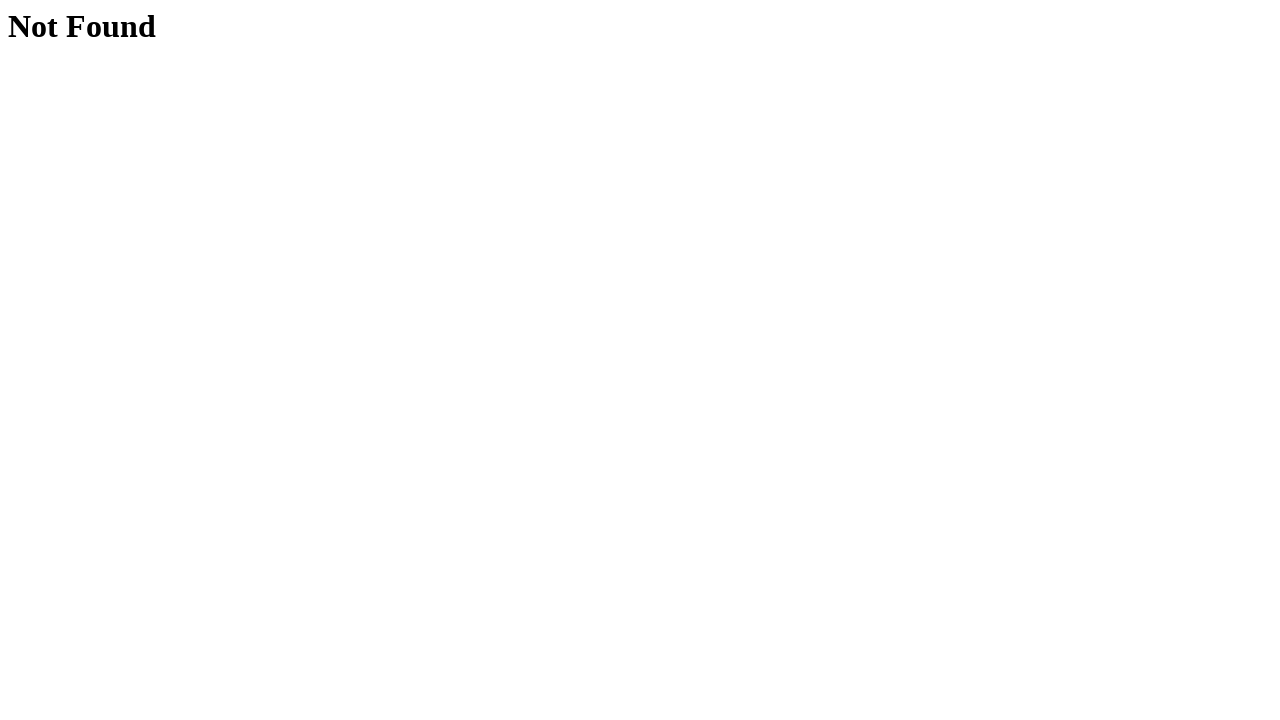

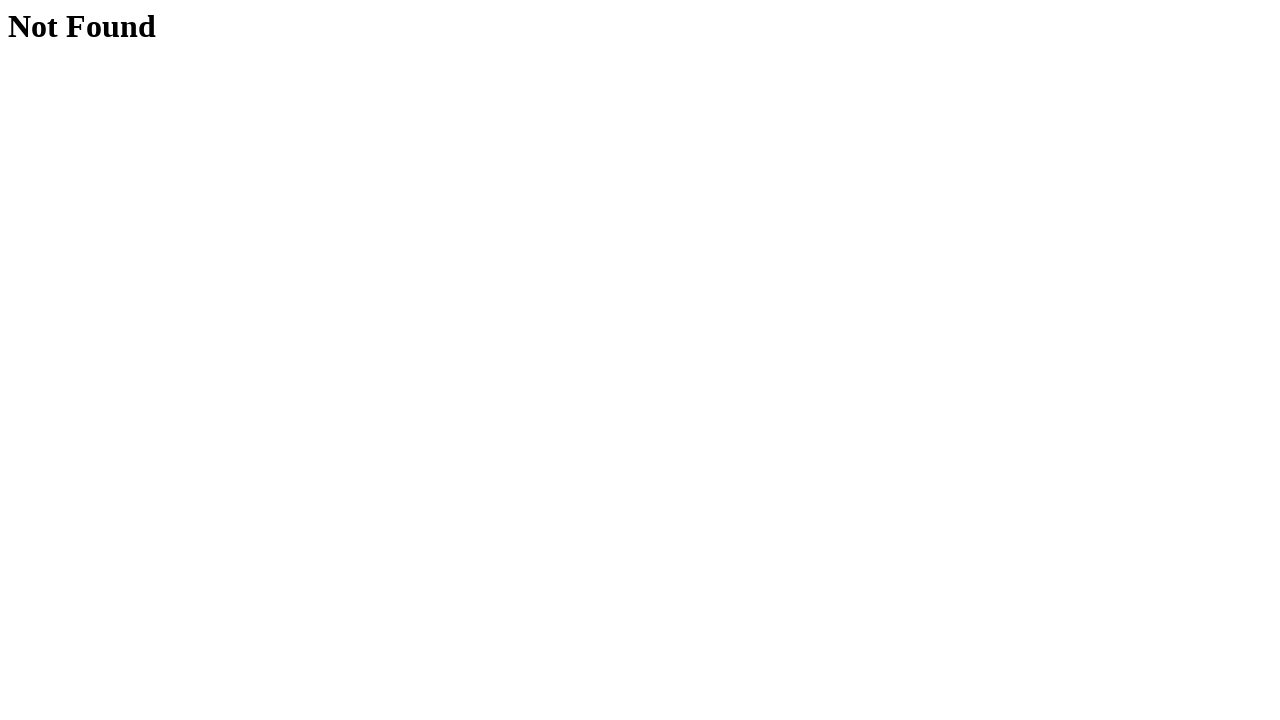